Tests navigation by clicking on A/B Testing link, verifying the page title, navigating back to the home page, and verifying the home page title

Starting URL: https://practice.cydeo.com

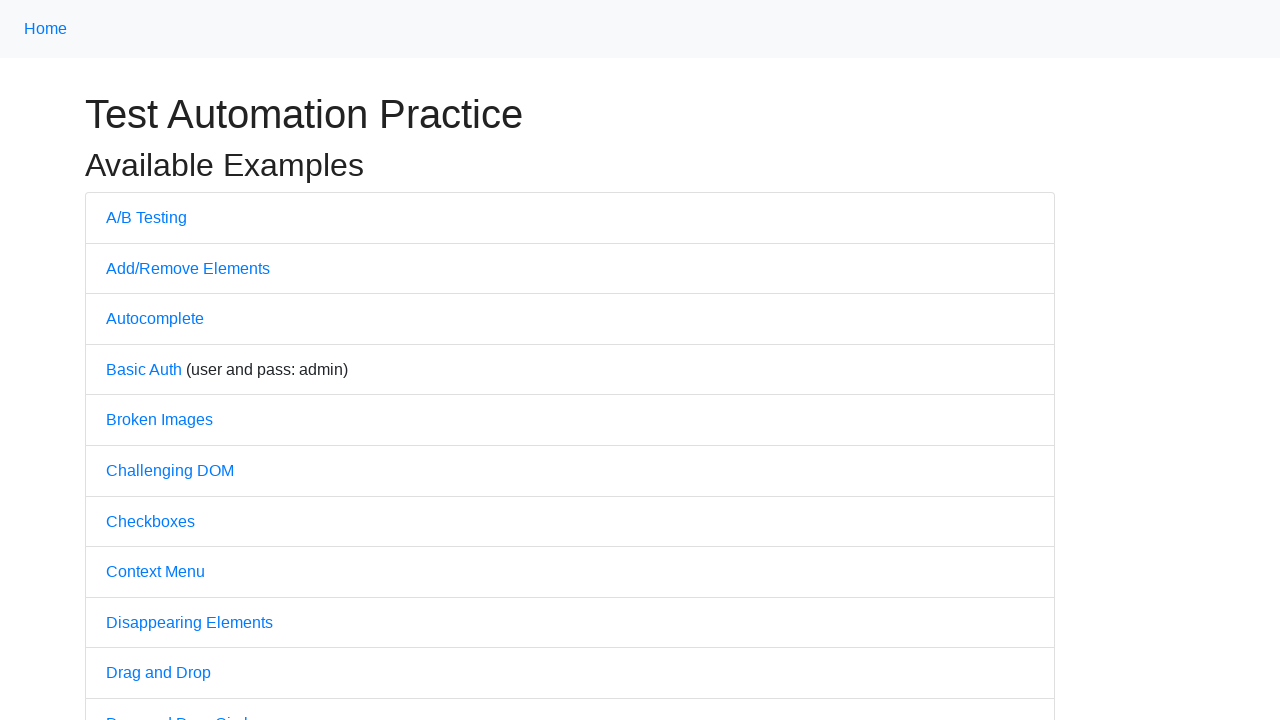

Clicked on A/B Testing link at (146, 217) on a:text('A/B Testing')
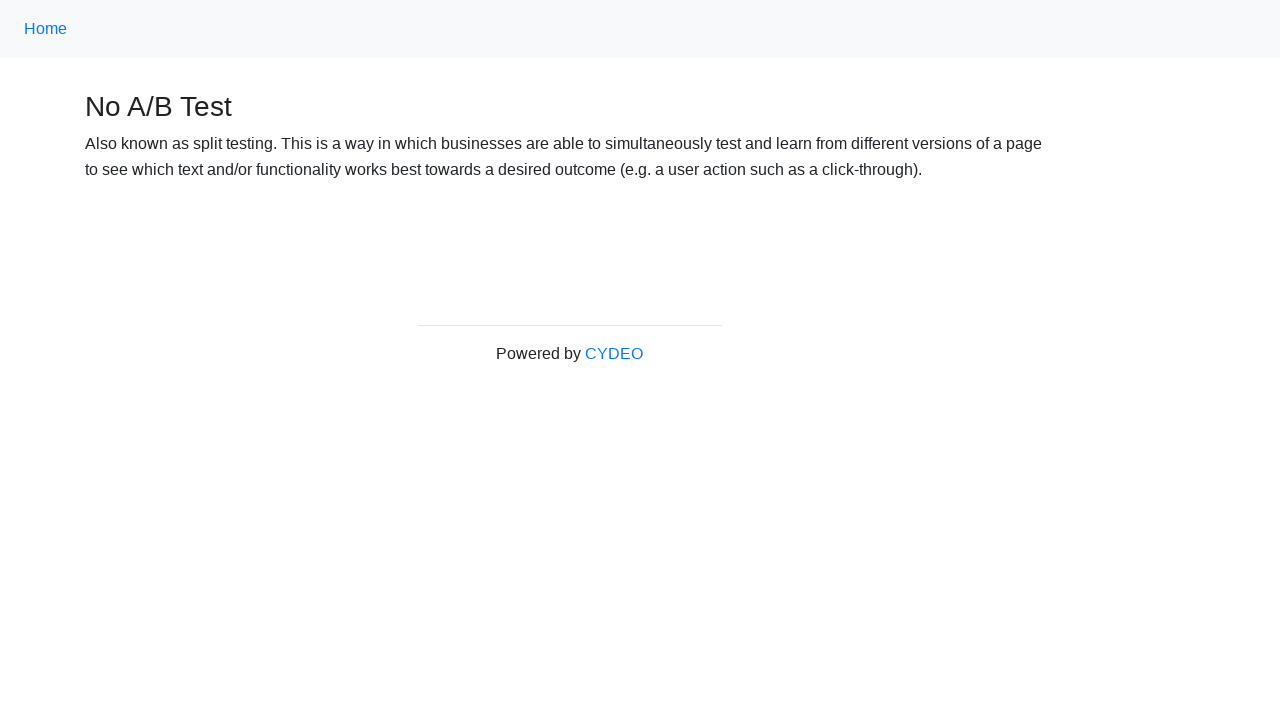

A/B Testing page loaded
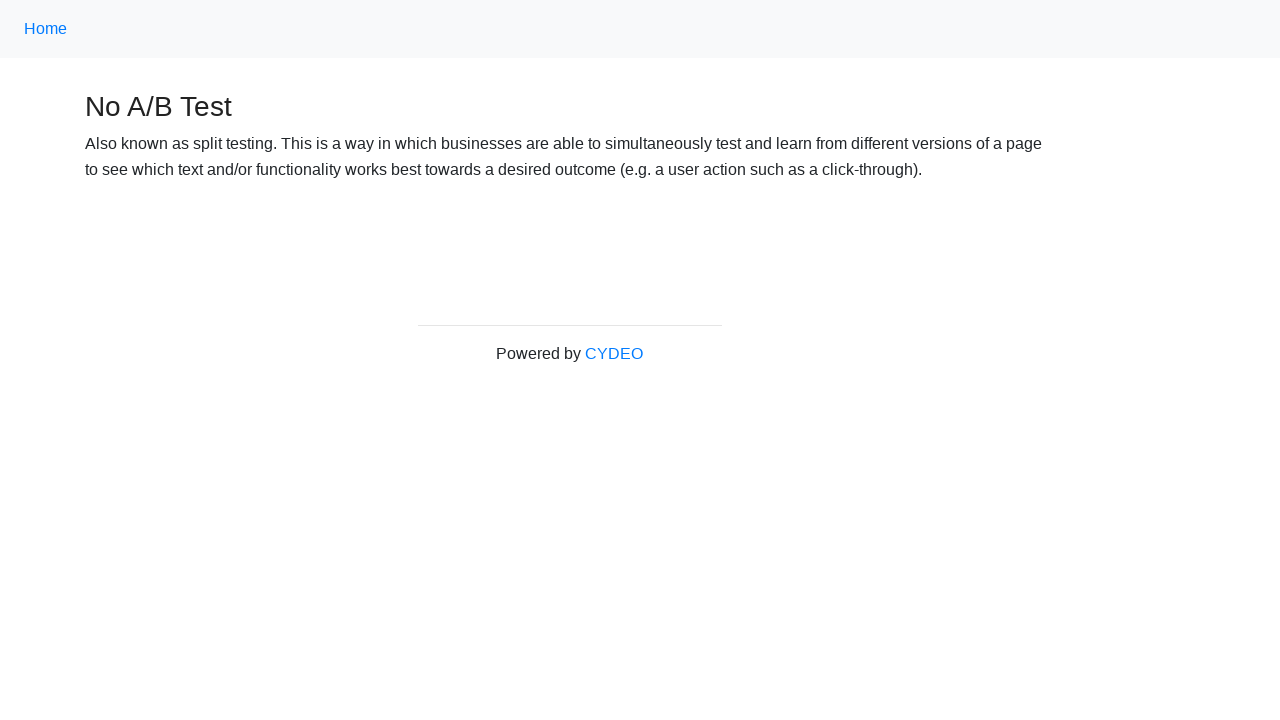

Verified A/B Testing page title is 'No A/B Test'
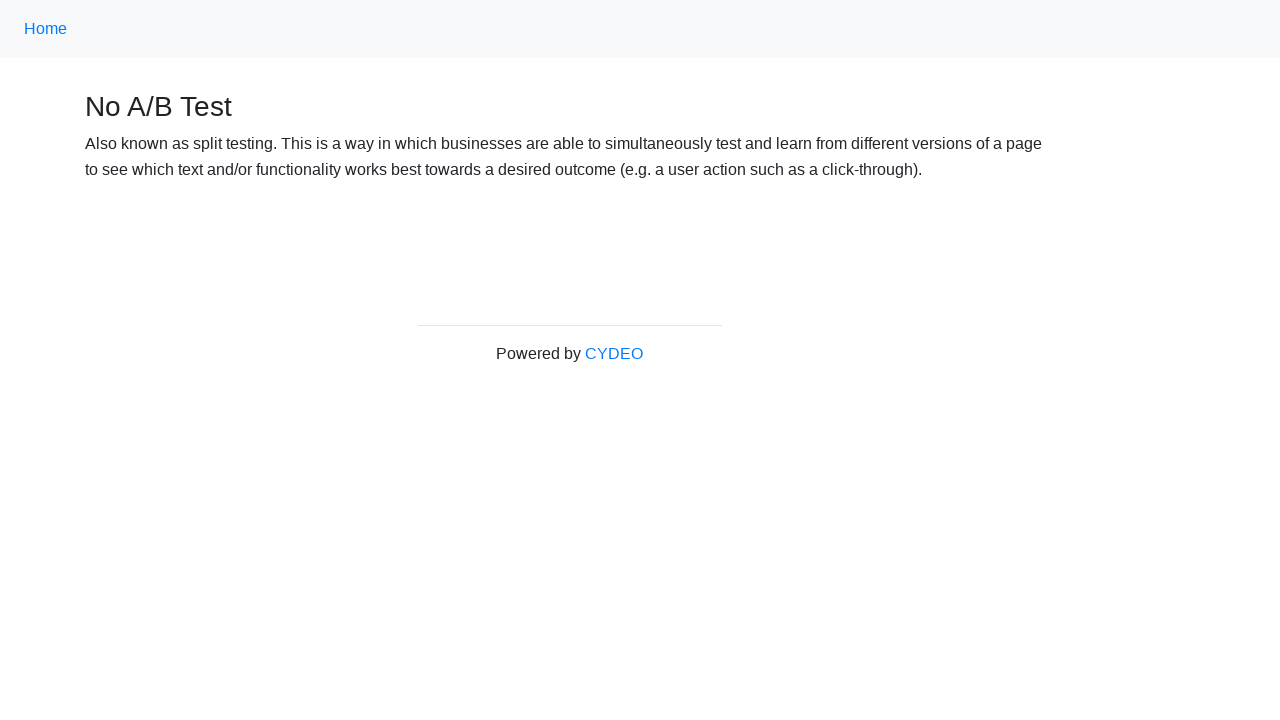

Navigated back to home page
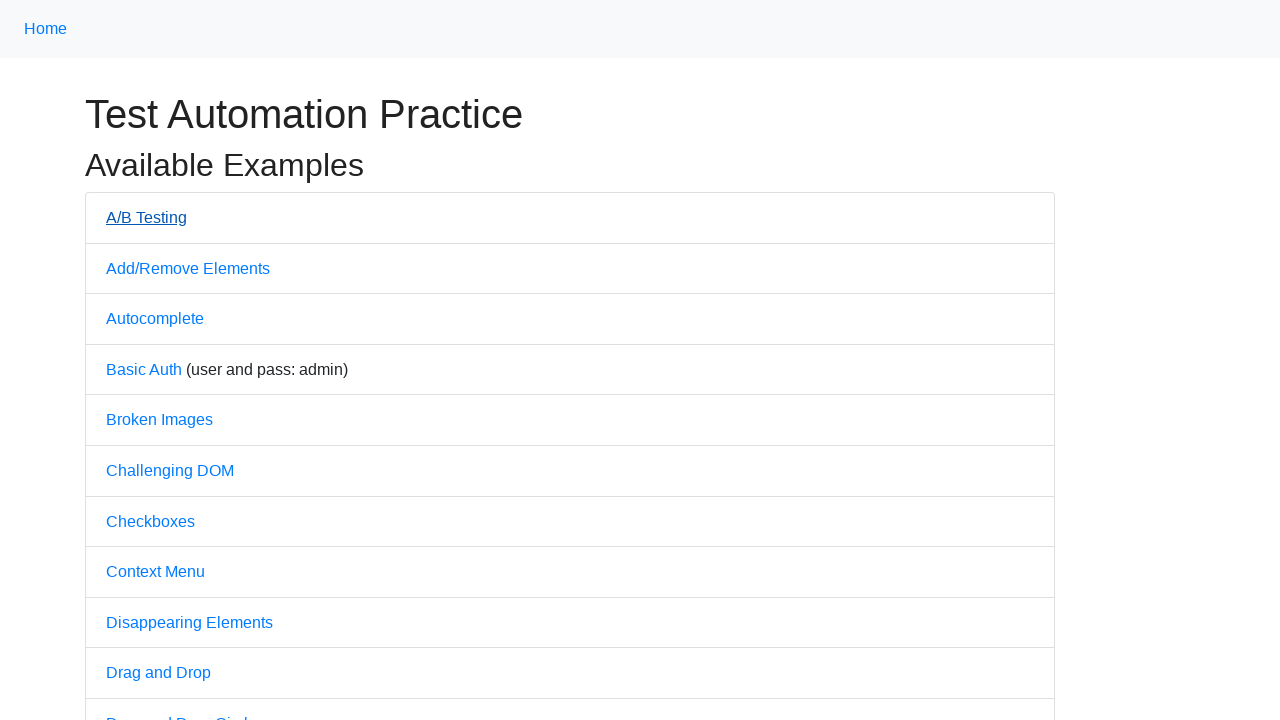

Home page loaded
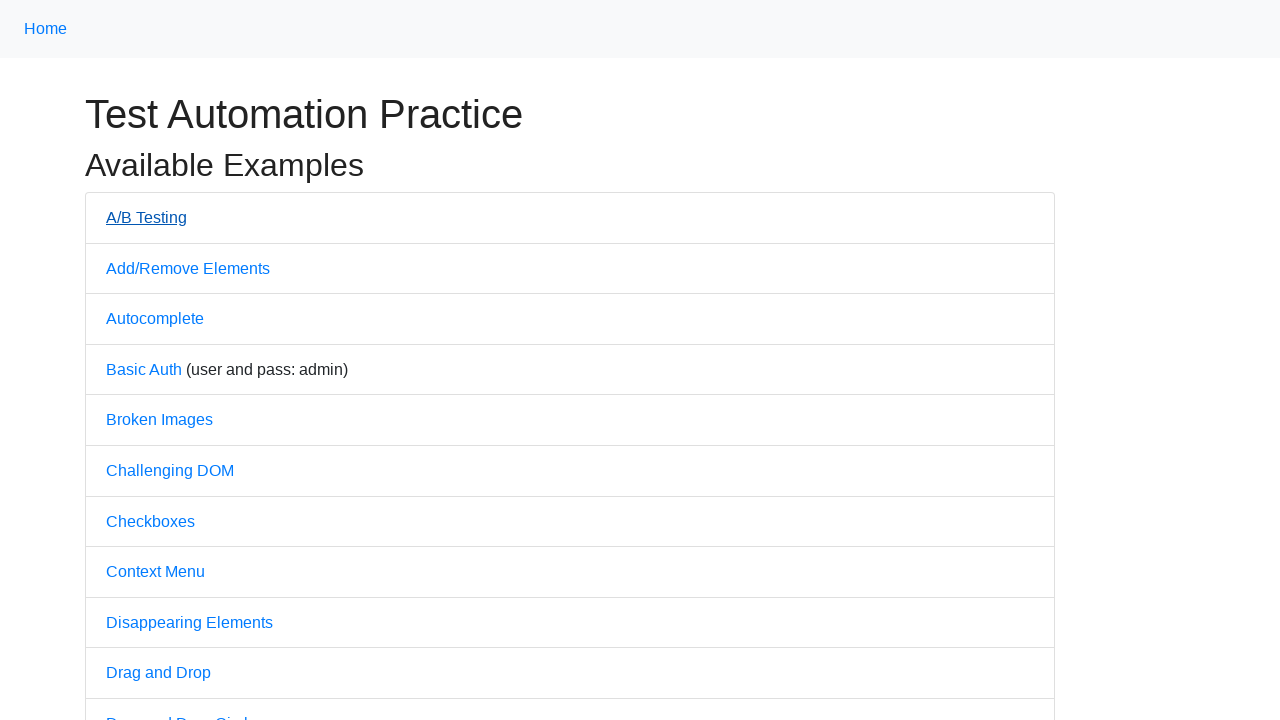

Verified home page title is 'Practice'
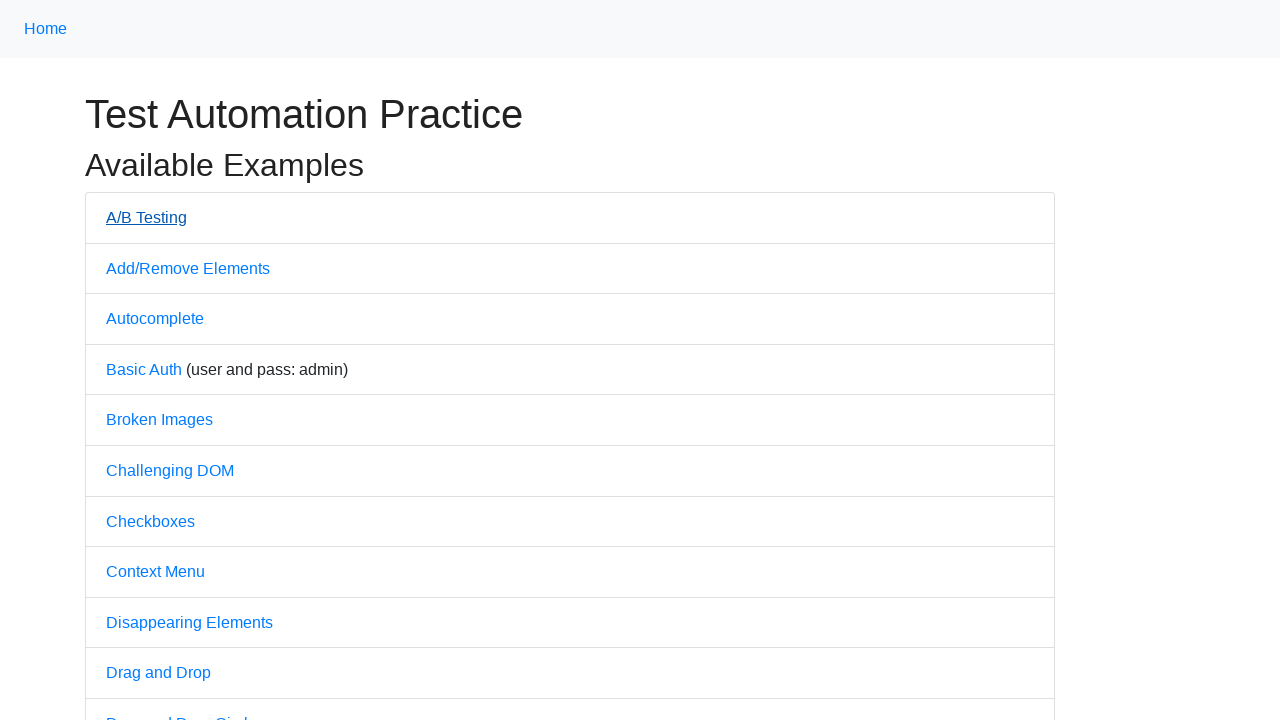

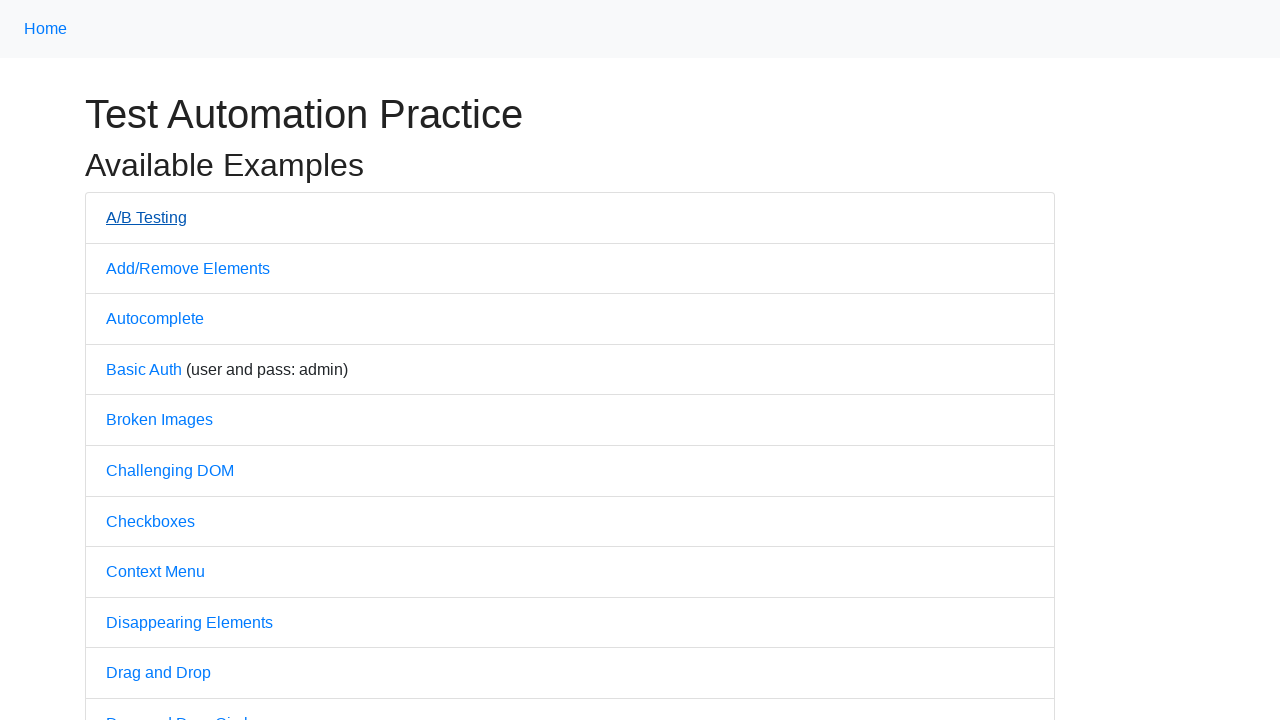